Navigates to Yogiyo food delivery website, sets a delivery address to Kyung Hee University International Campus, searches for a specific restaurant (강릉동화가든짬뽕순두부), clicks into the restaurant page, and navigates to the reviews section.

Starting URL: https://www.yogiyo.co.kr/mobile/#/

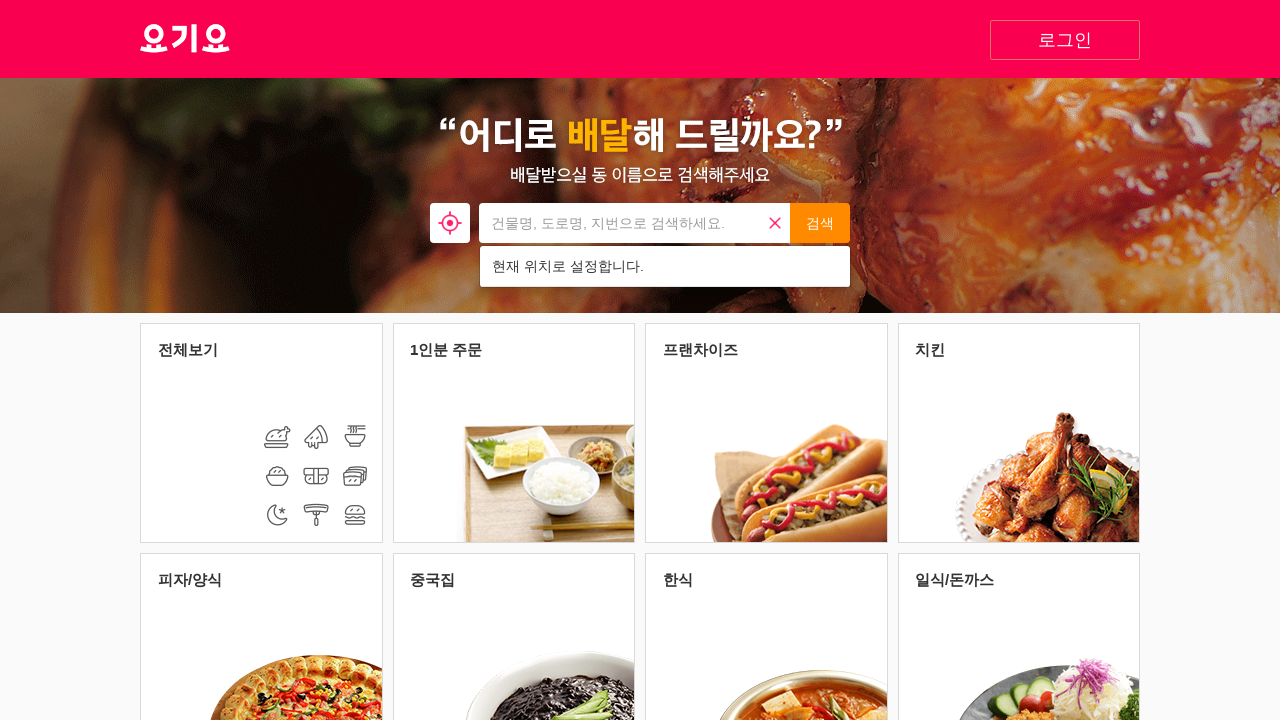

Cleared address input field on input[name='address_input']
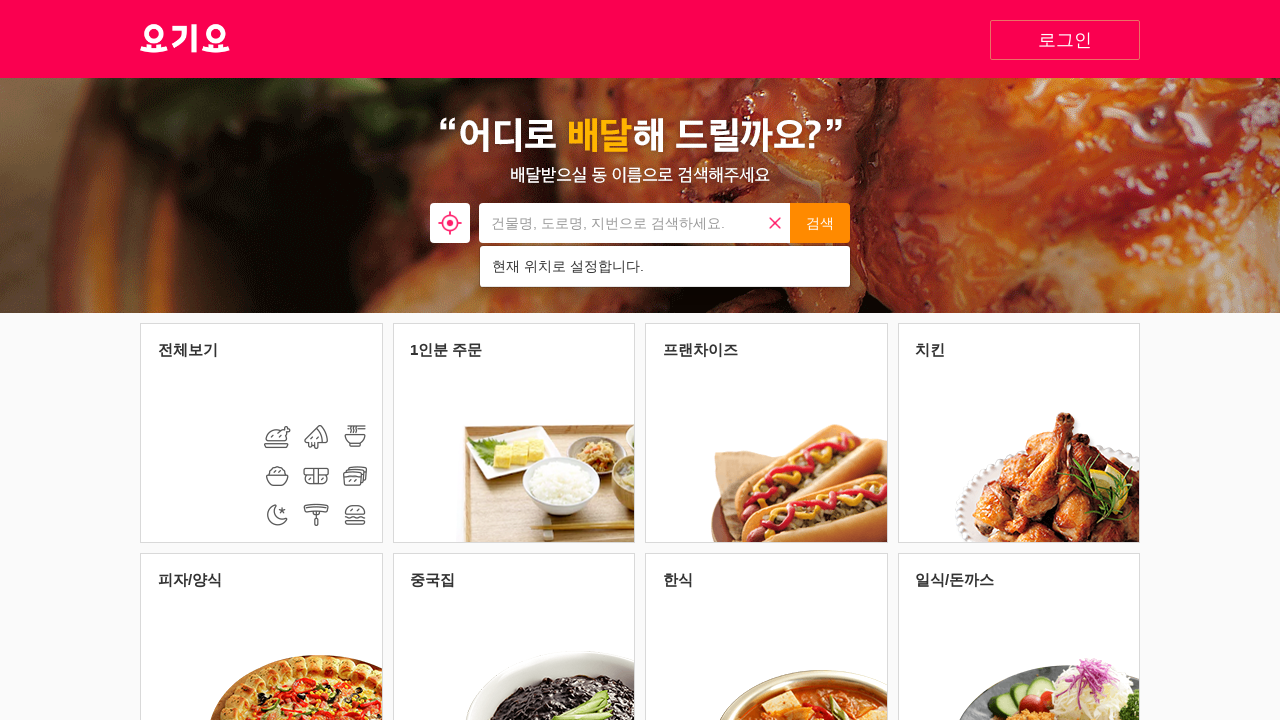

Filled address input with 'Kyung Hee University International Campus' on input[name='address_input']
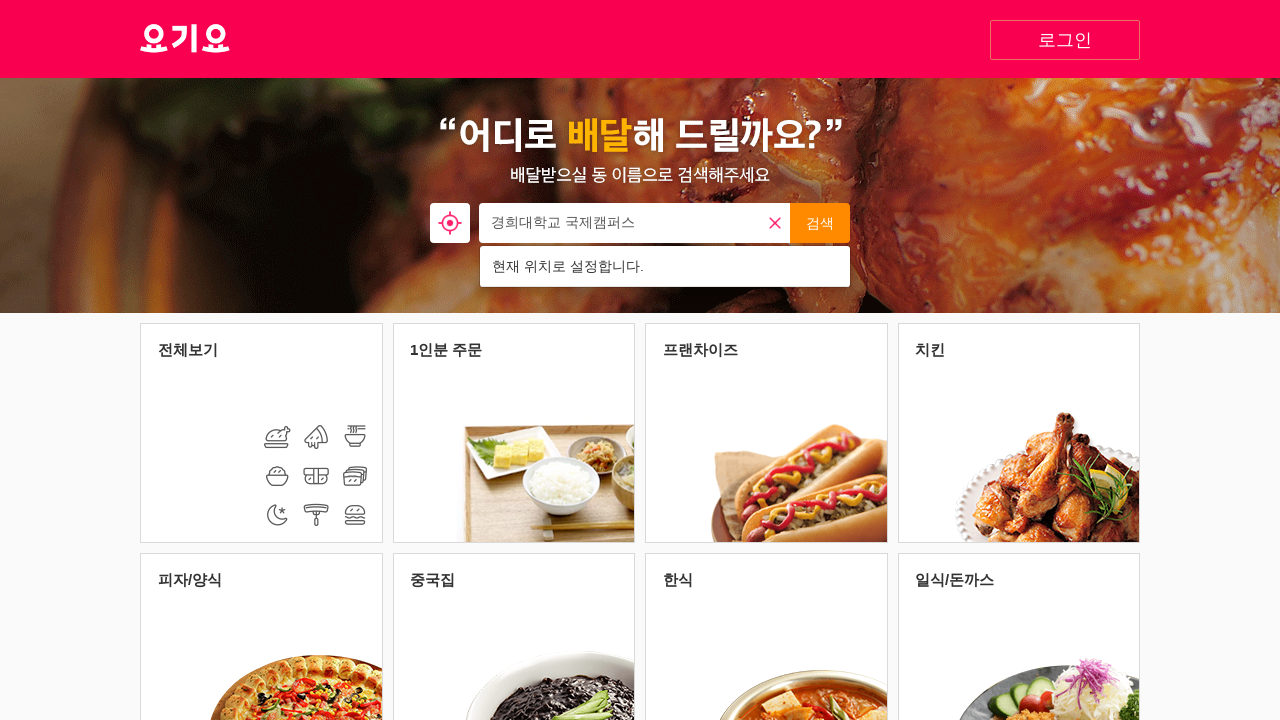

Pressed Enter to search for address on input[name='address_input']
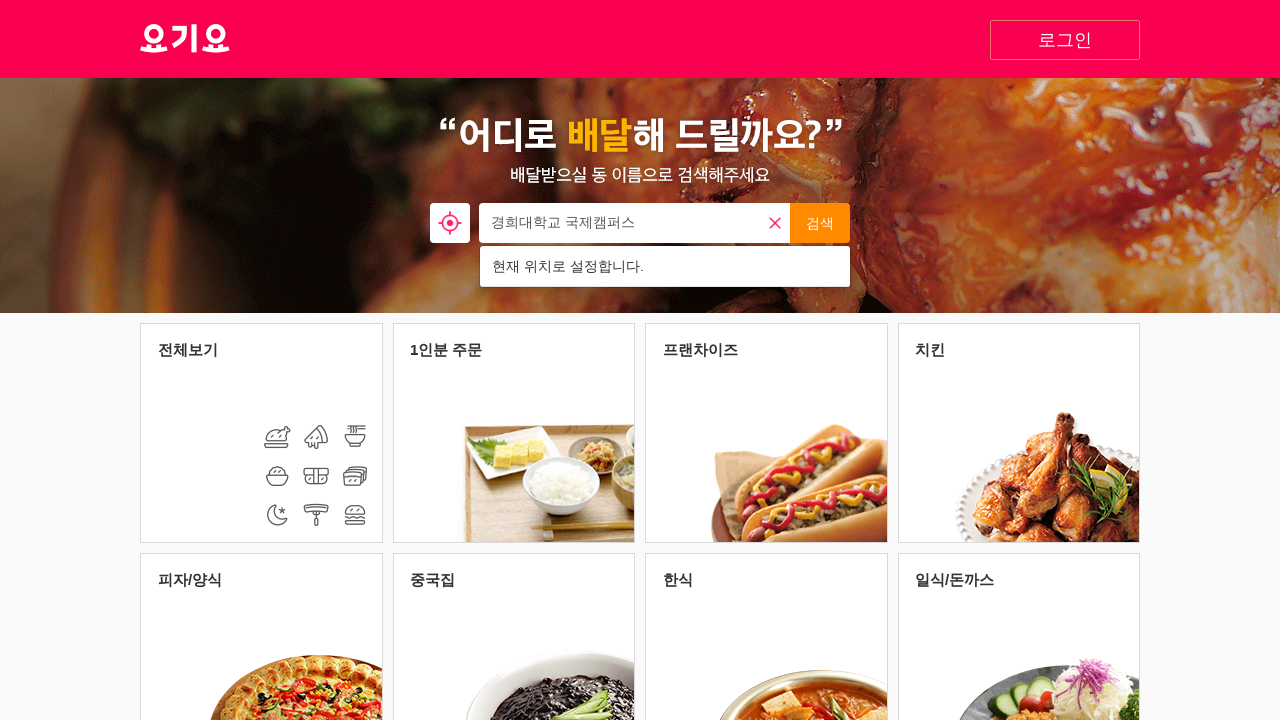

Address suggestion dropdown appeared
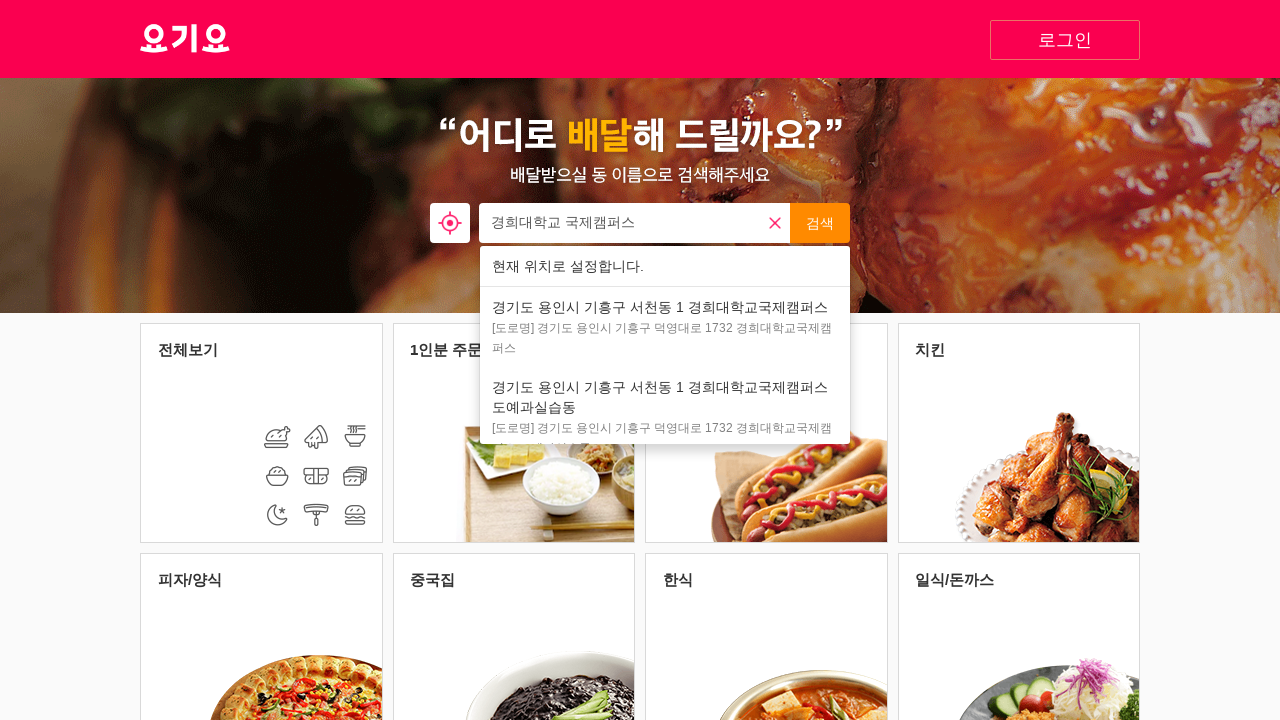

Selected third address suggestion at (665, 327) on #search > div > form > ul > li:nth-child(3) > a
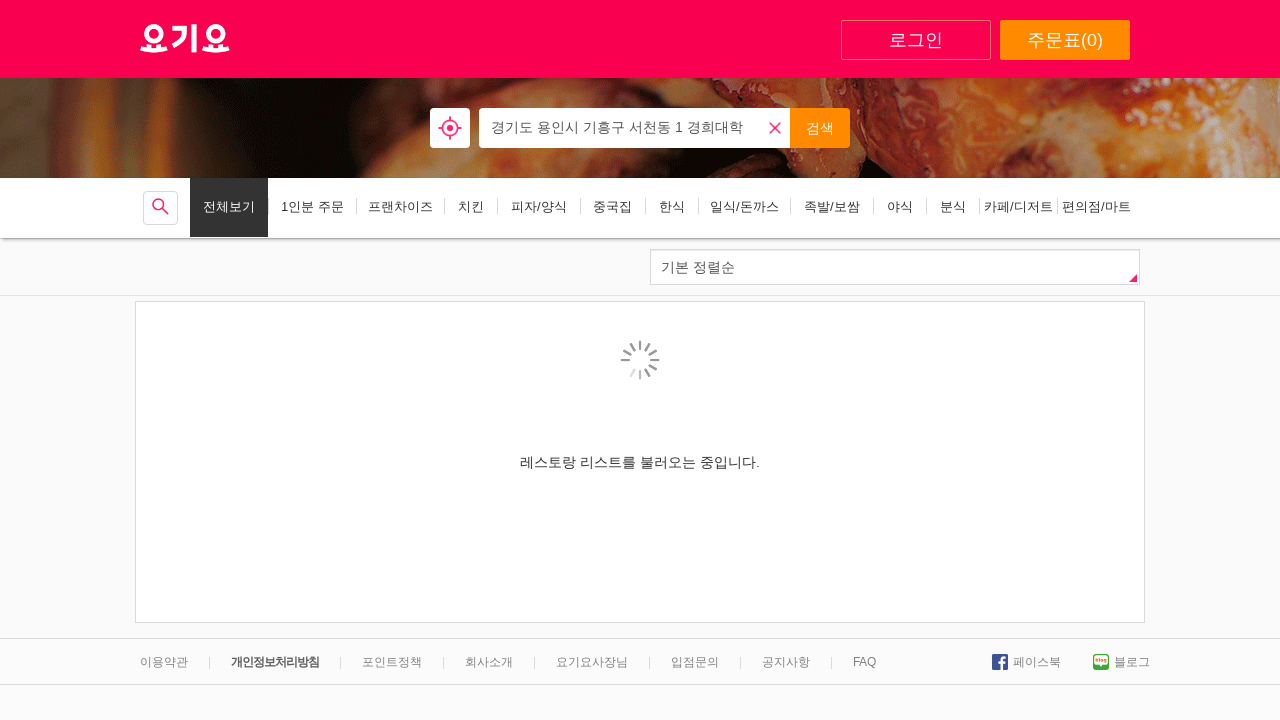

Search menu button became available
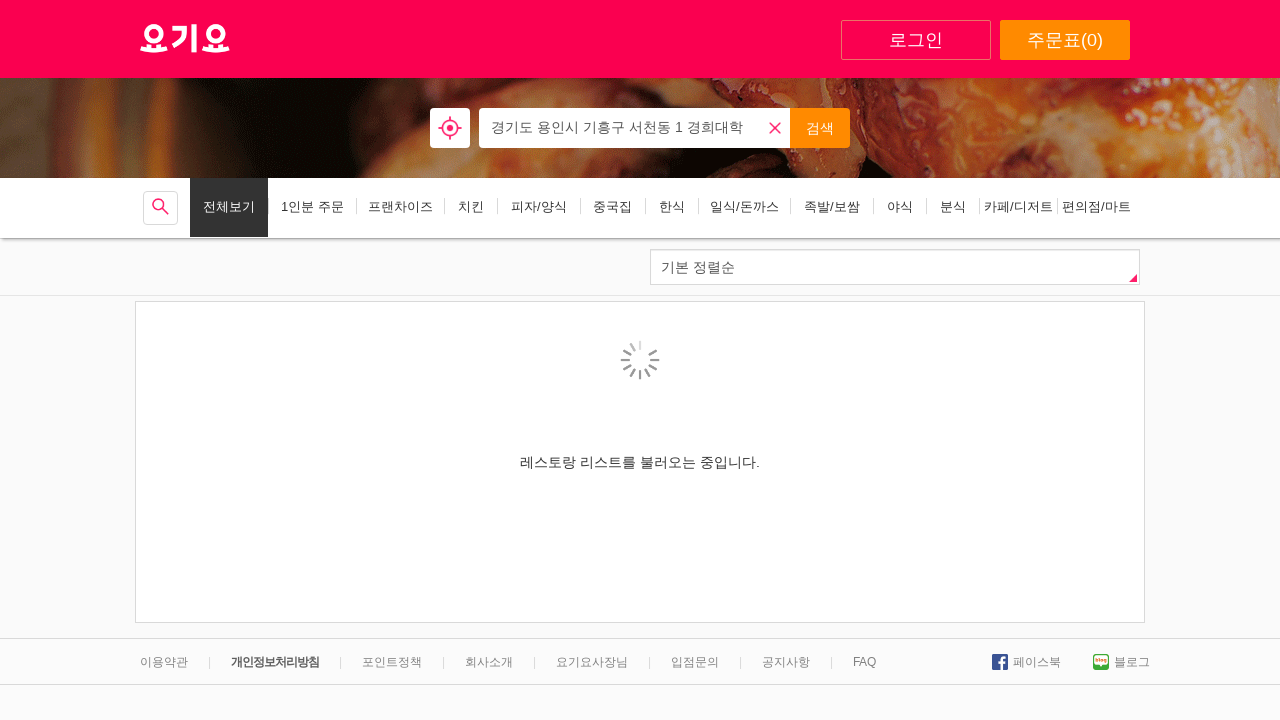

Clicked on search menu at (160, 17) on #category > ul > li.hidden-xs.menu-search > a
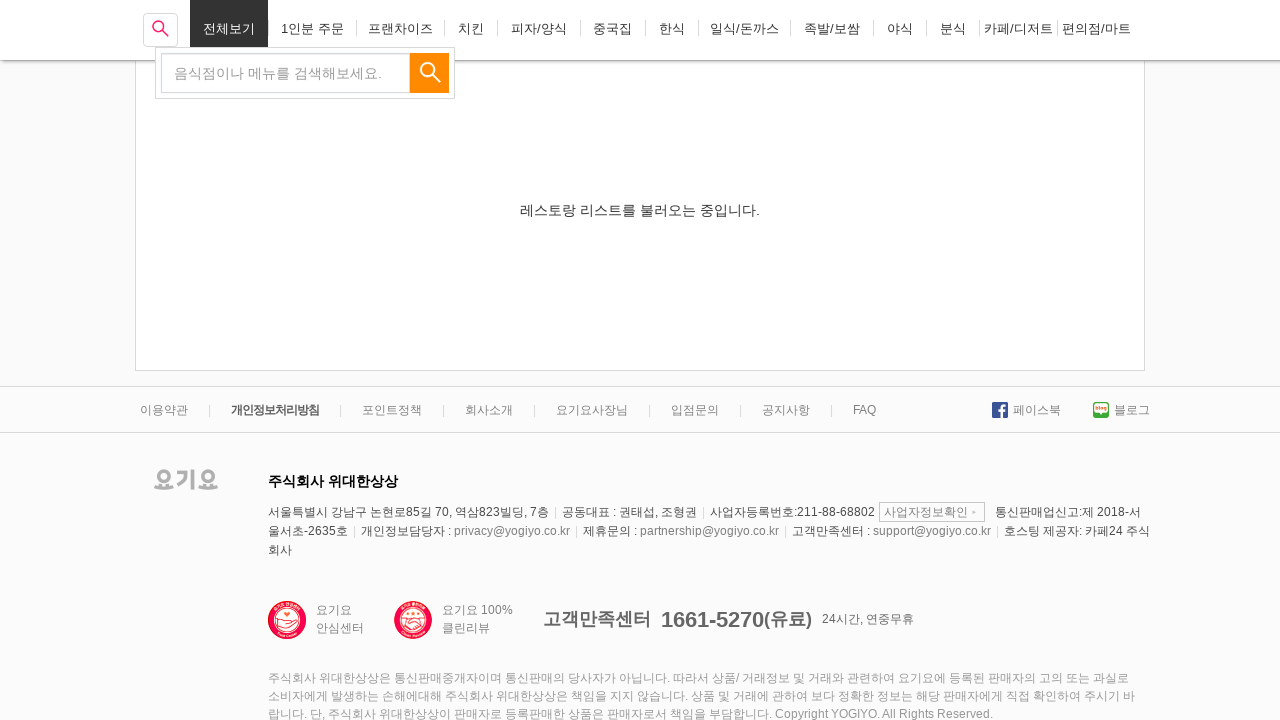

Restaurant search input field loaded
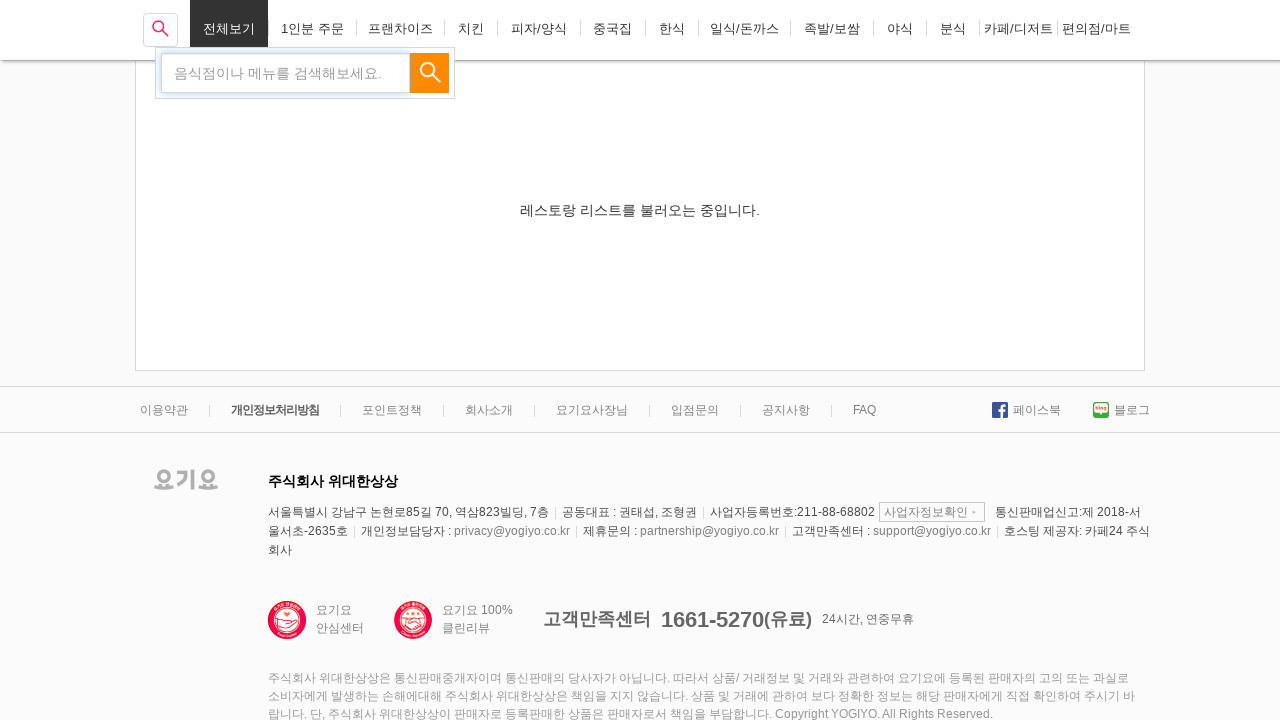

Entered restaurant name '강릉동화가든짬뽕순두부' in search field on #category > ul > li.main-search > form > div > input
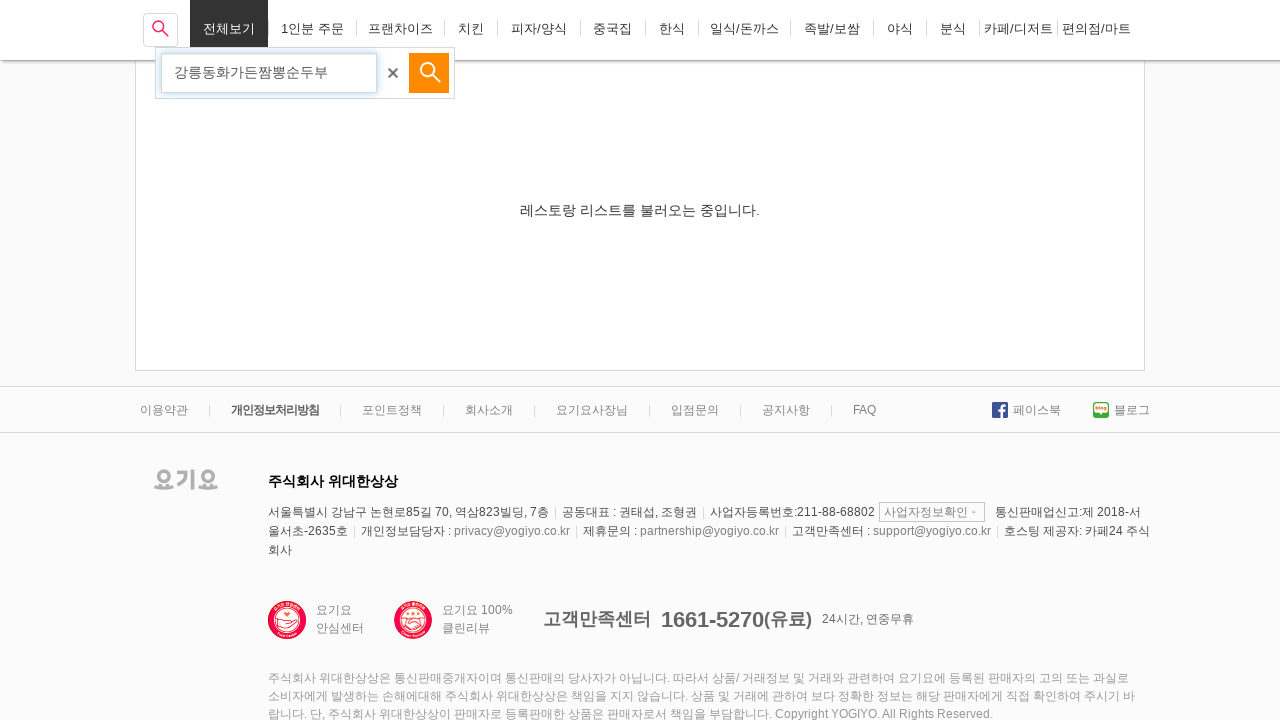

Pressed Enter to search for restaurant on #category > ul > li.main-search > form > div > input
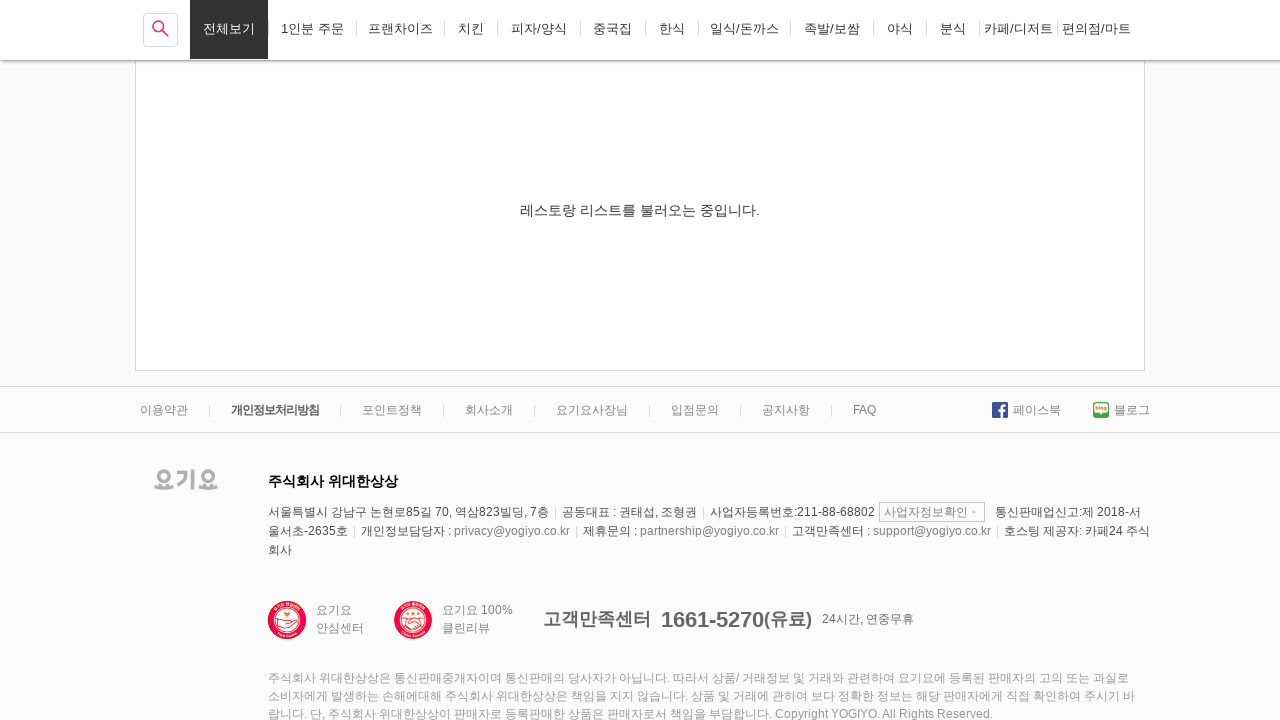

Restaurant search results loaded
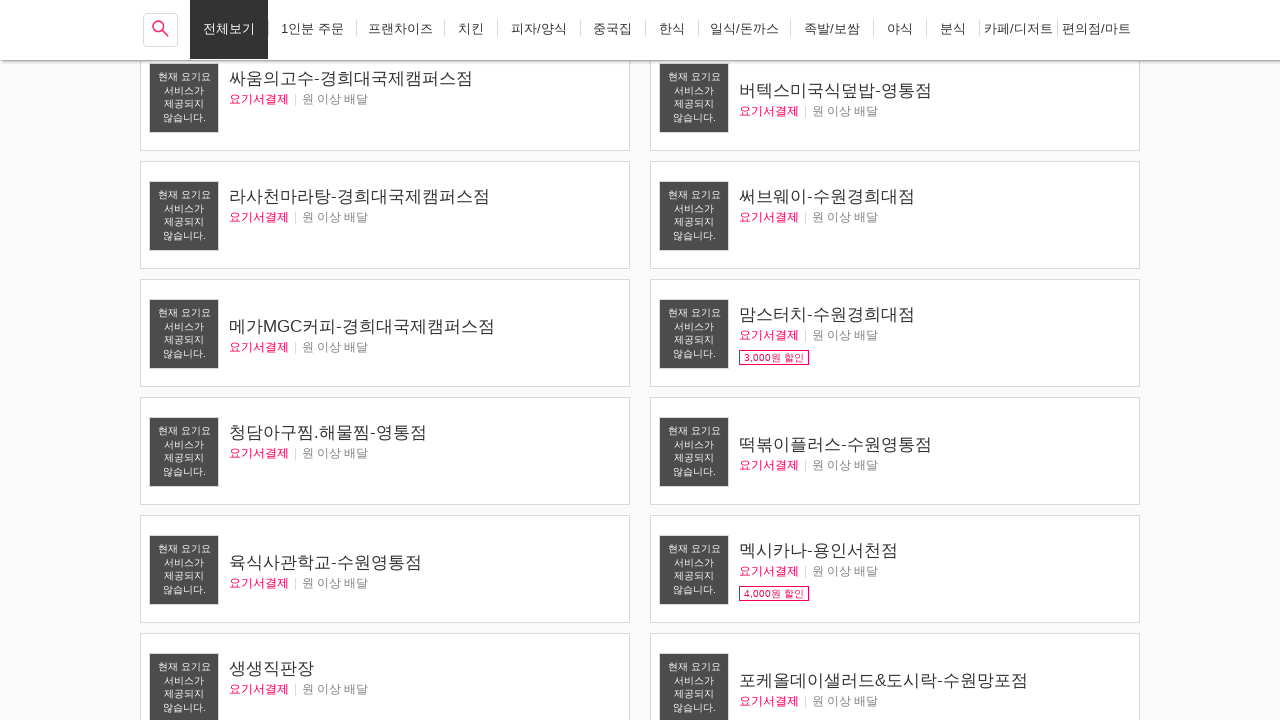

Clicked on the restaurant from search results at (385, 97) on #content > div > div:nth-child(5) > div > div > div > div
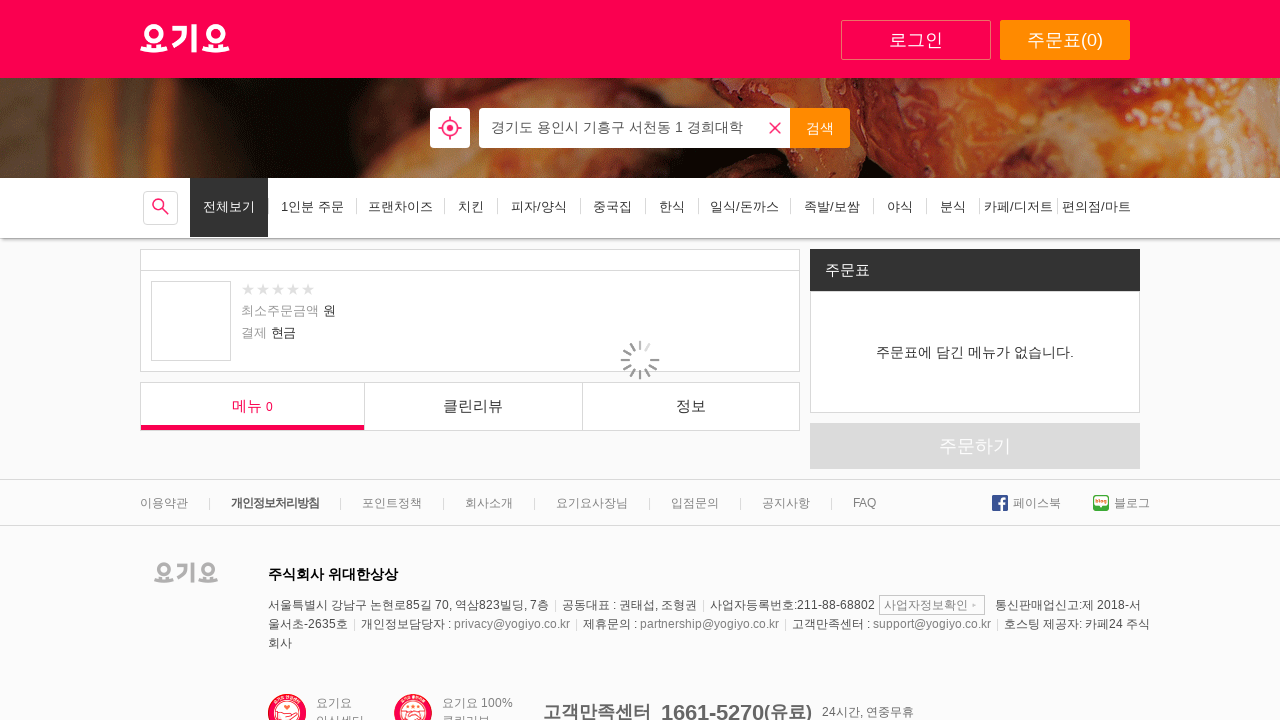

Restaurant detail page loaded with tabs visible
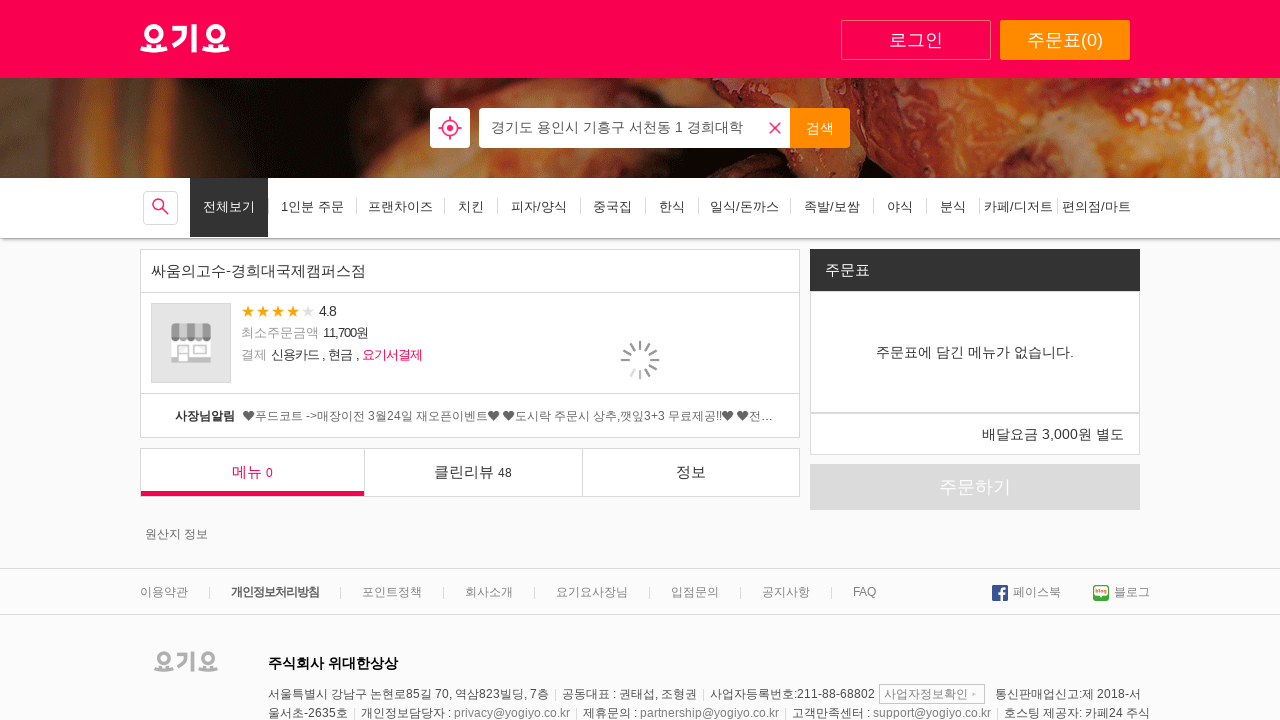

Clicked on reviews tab at (473, 473) on #content > div.restaurant-detail.row.ng-scope > div.col-sm-8 > ul > li:nth-child
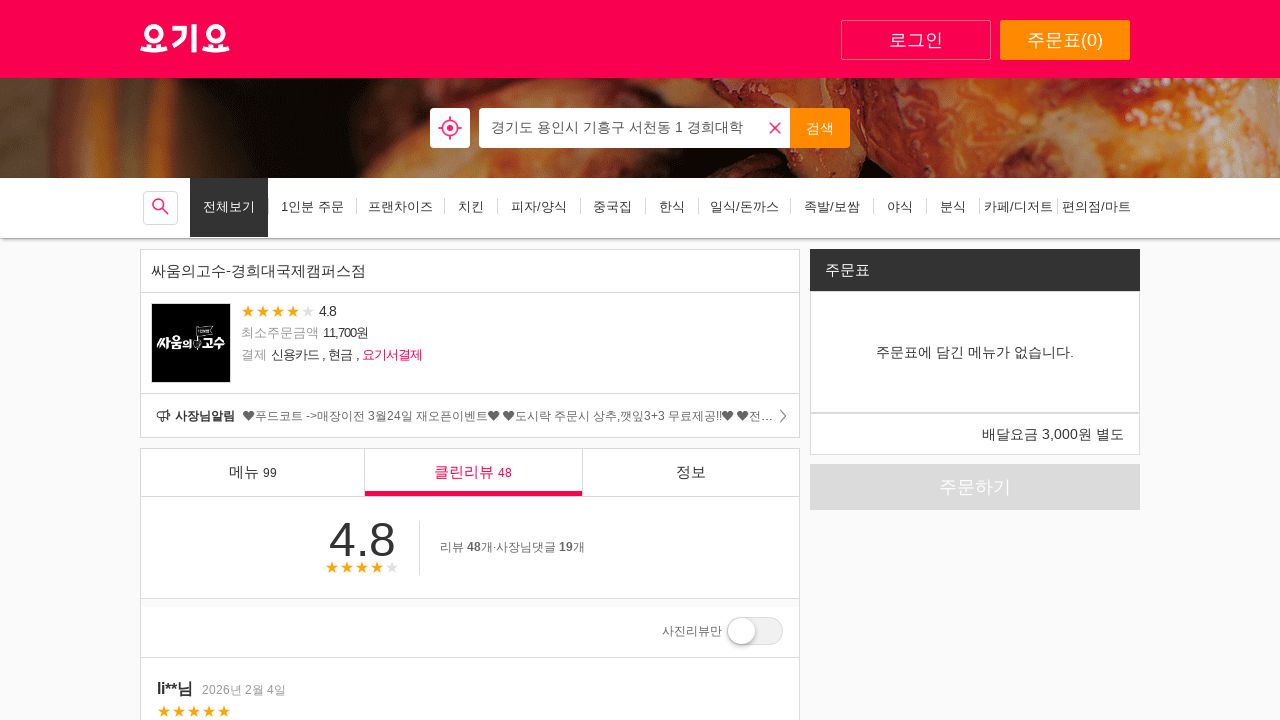

Reviews section loaded successfully
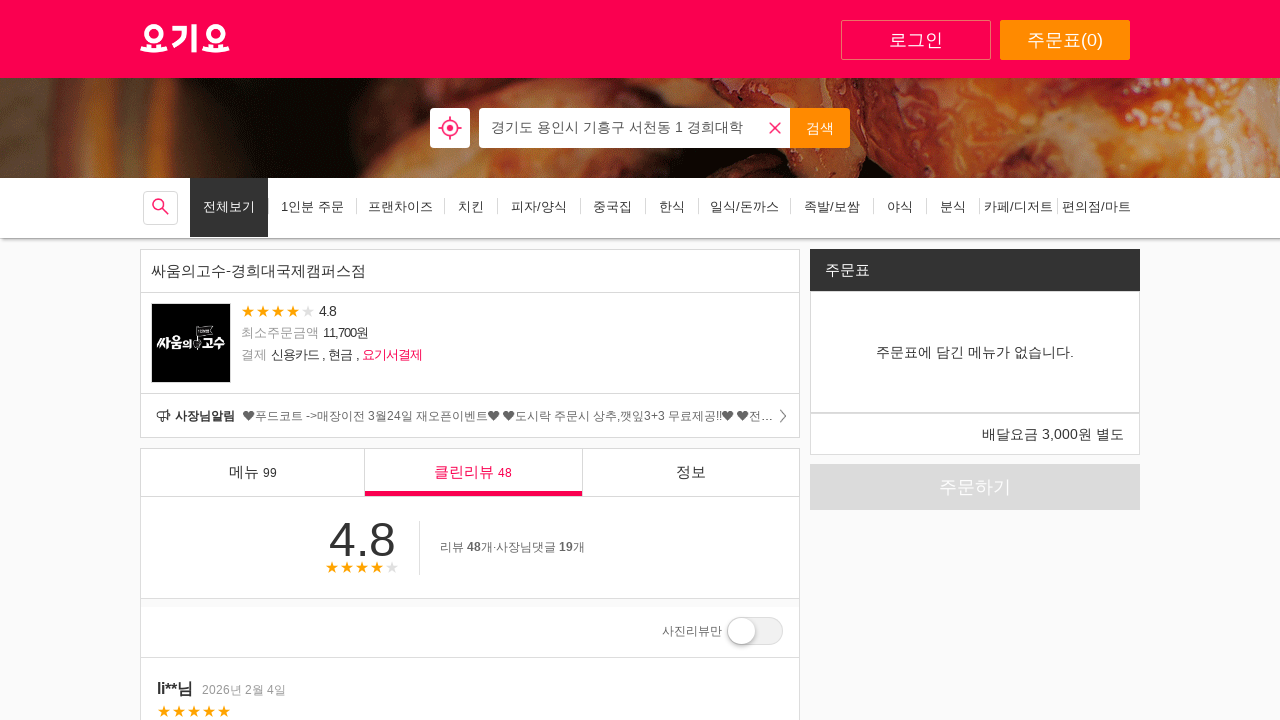

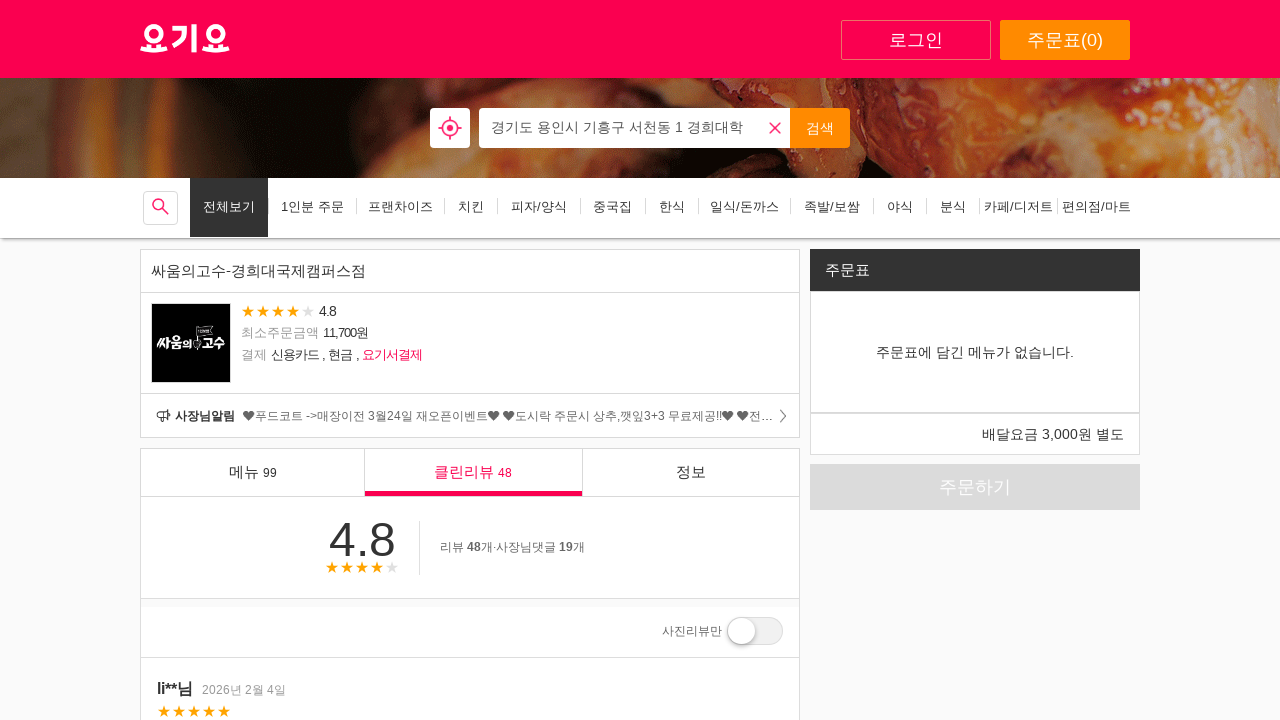